Fills a Google Form with property data including address, price, description, and link, then submits the form and returns to fill another entry

Starting URL: https://docs.google.com/forms/d/e/1FAIpQLScCSMRs5hNaJMJOUIbQmK9Qt56n0rDZx7aXrs65sSZnmqTyMQ/viewform?usp=sf_link

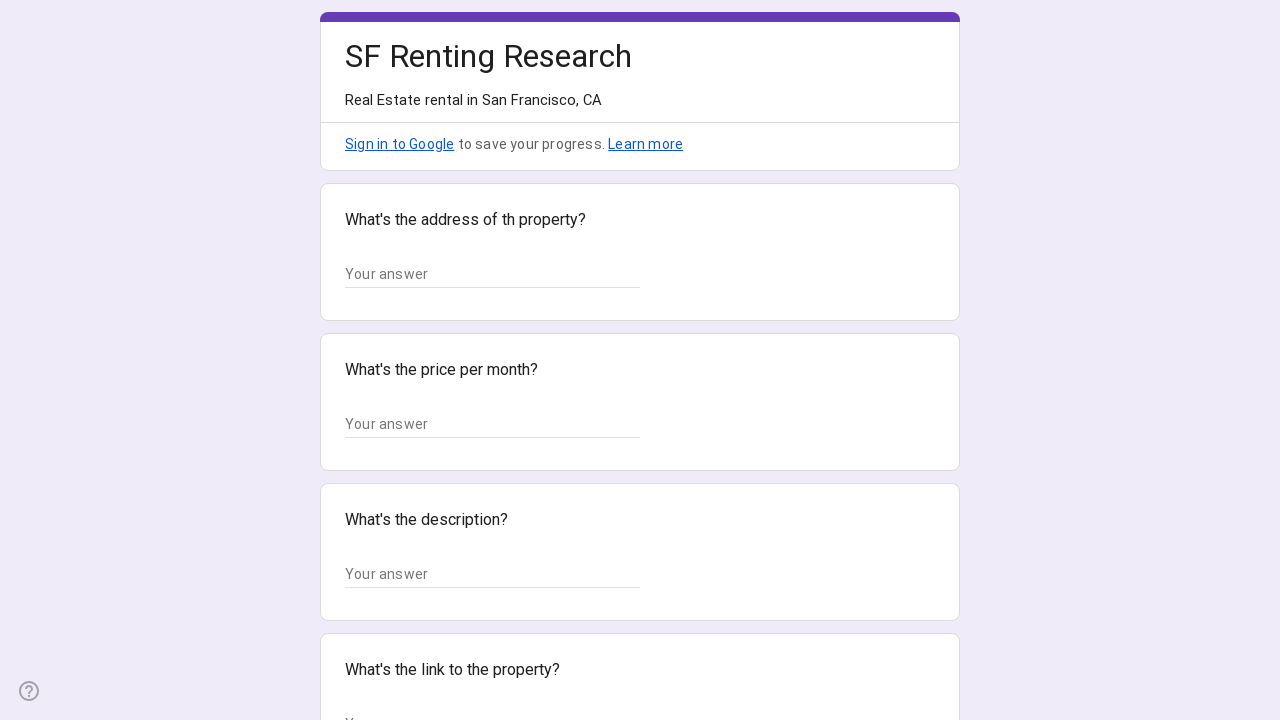

Located all input fields on the form
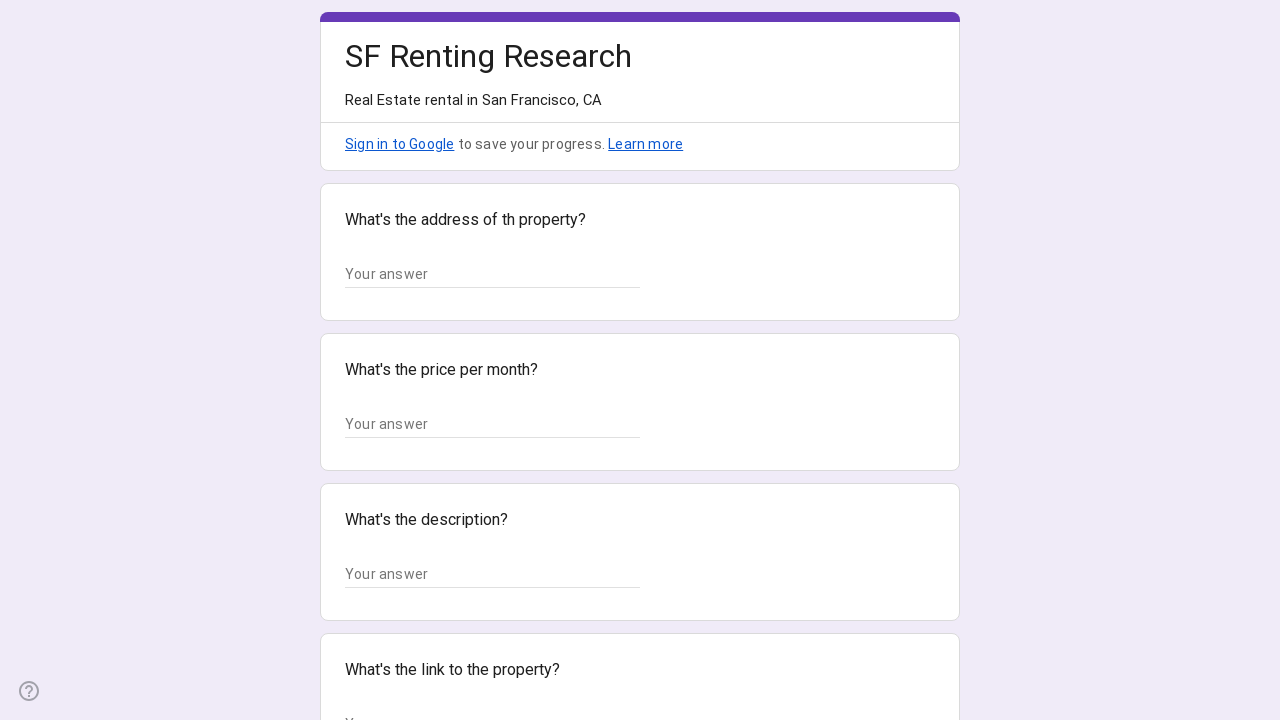

Filled address field with '123 Main Street, New York, NY 10001' on input.whsOnd.zHQkBf >> nth=0
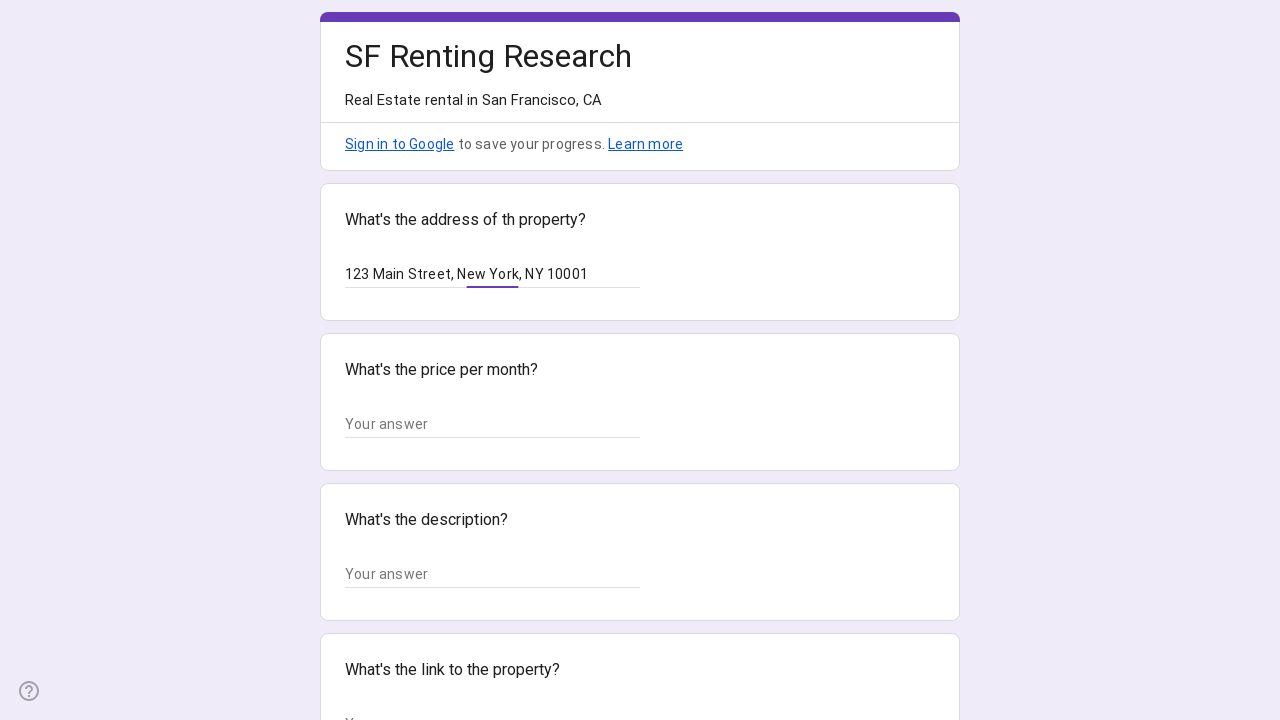

Filled price field with '$2,500/month' on input.whsOnd.zHQkBf >> nth=1
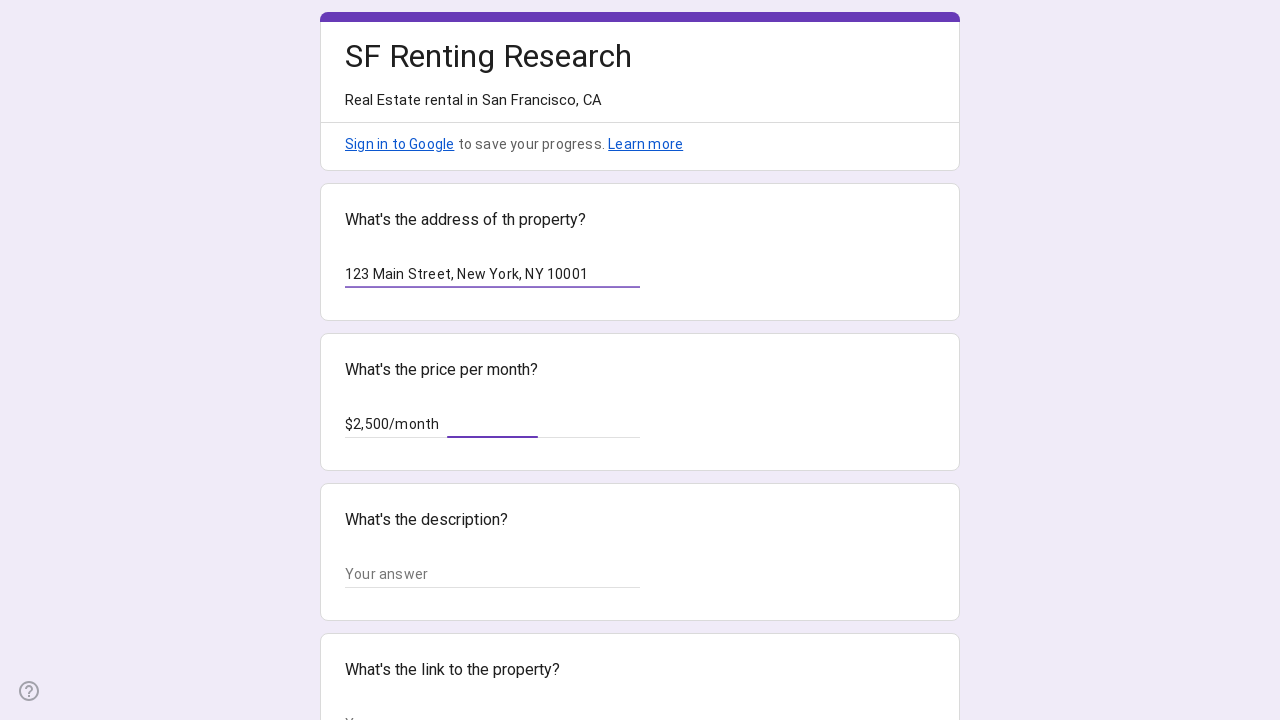

Filled description field with 'Spacious 2-bedroom apartment with modern amenities' on input.whsOnd.zHQkBf >> nth=2
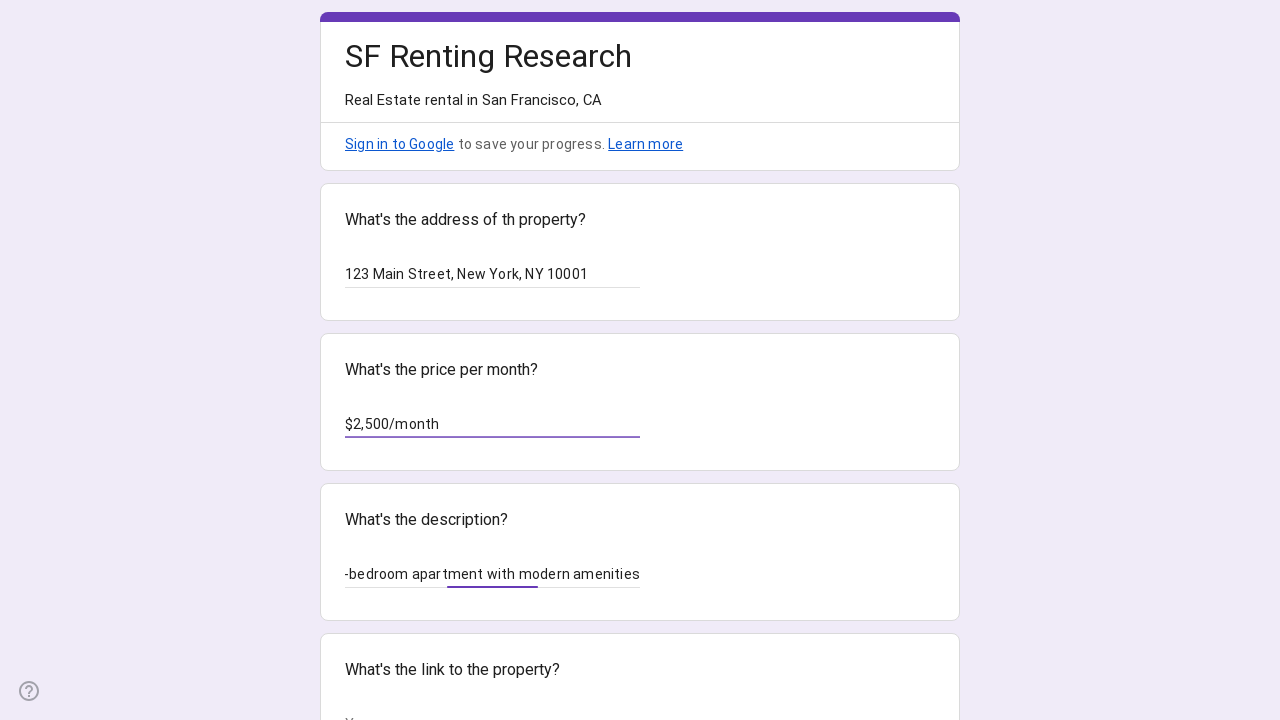

Filled link field with 'https://example.com/property/123-main-st' on input.whsOnd.zHQkBf >> nth=3
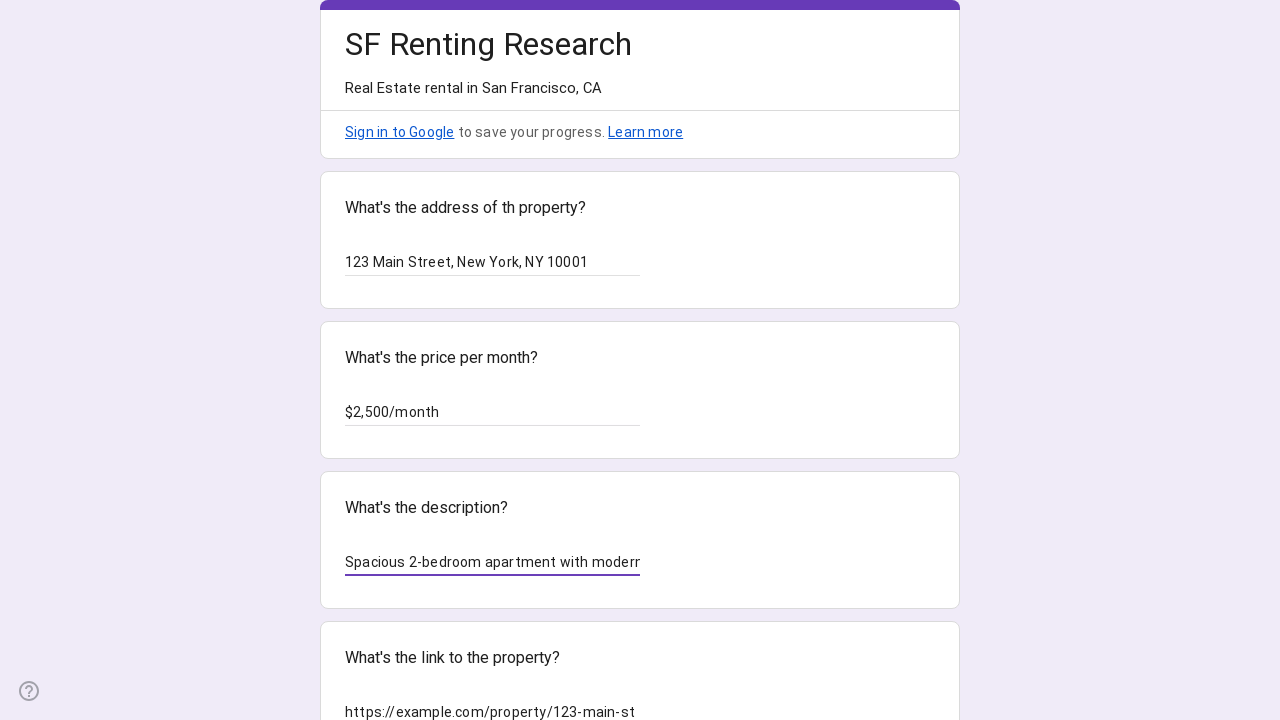

Clicked submit button to submit the form at (368, 534) on xpath=//*[@id="mG61Hd"]/div[2]/div/div[3]/div[1]/div[1]/div
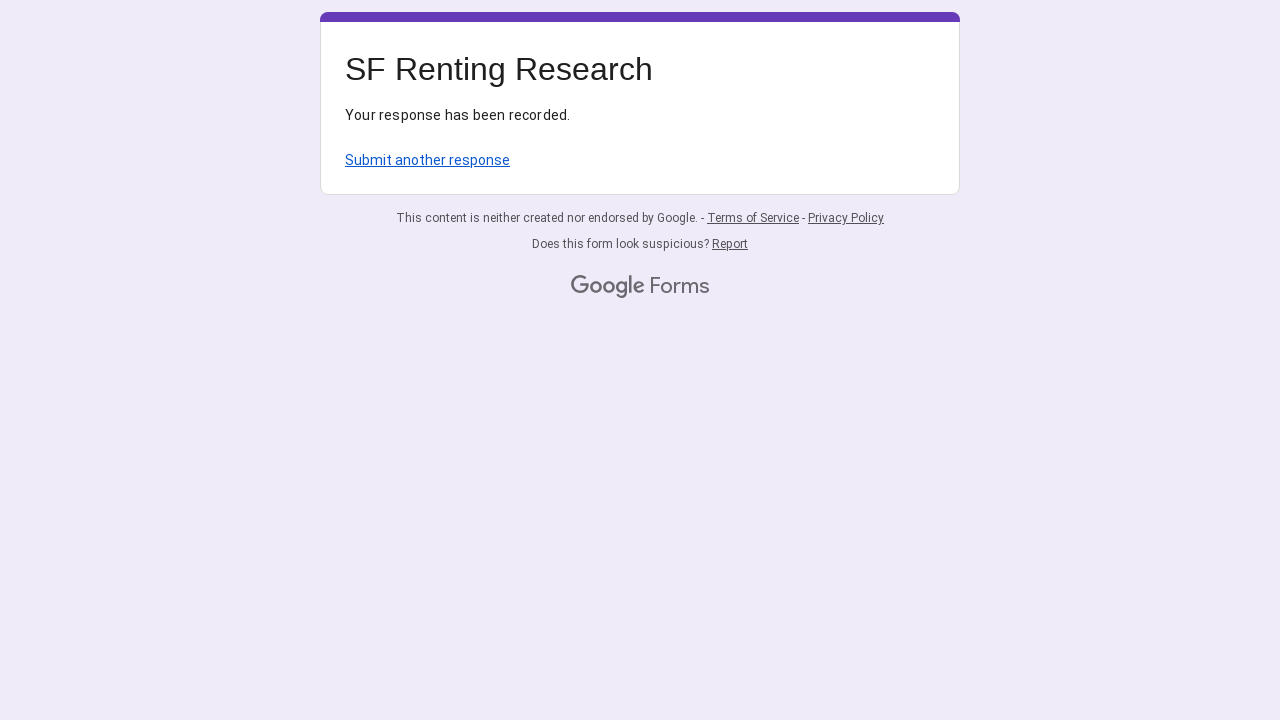

Waited 2 seconds for form submission to complete
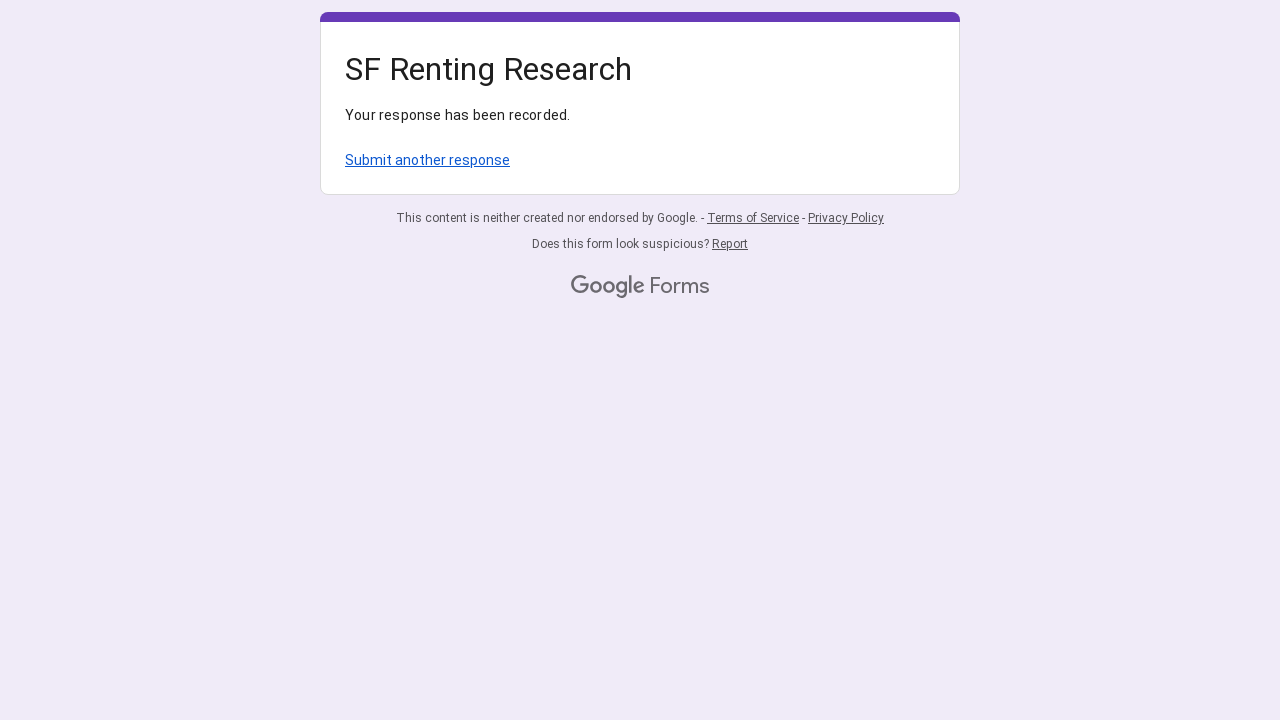

Clicked 'Submit another response' link to return to empty form at (428, 160) on xpath=/html/body/div[1]/div[2]/div[1]/div/div[4]/a
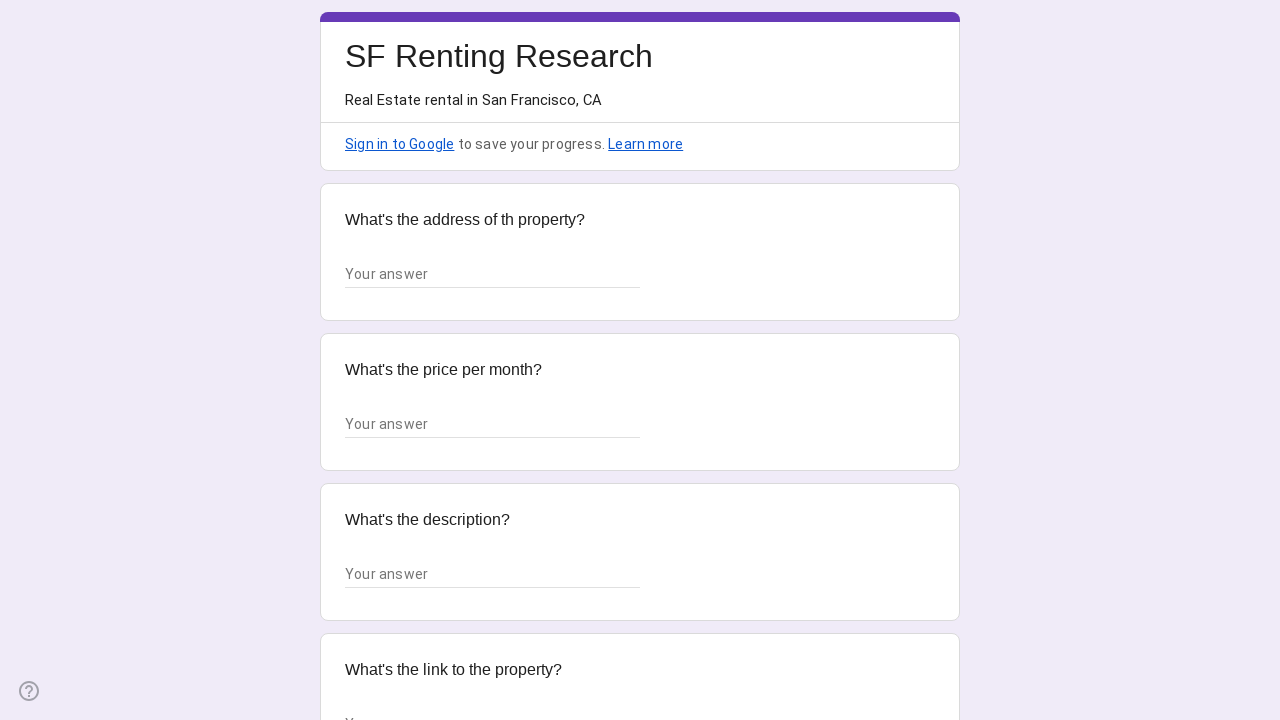

Waited 2 seconds before filling the next form entry
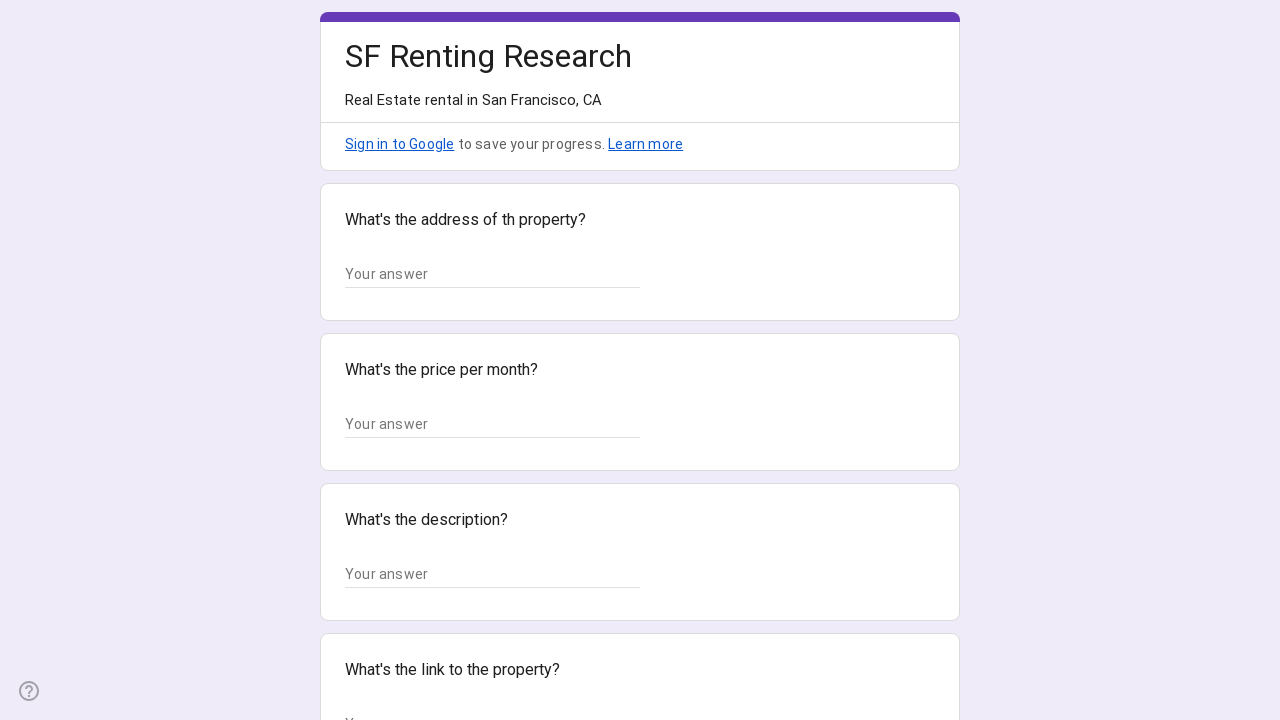

Located all input fields on the form
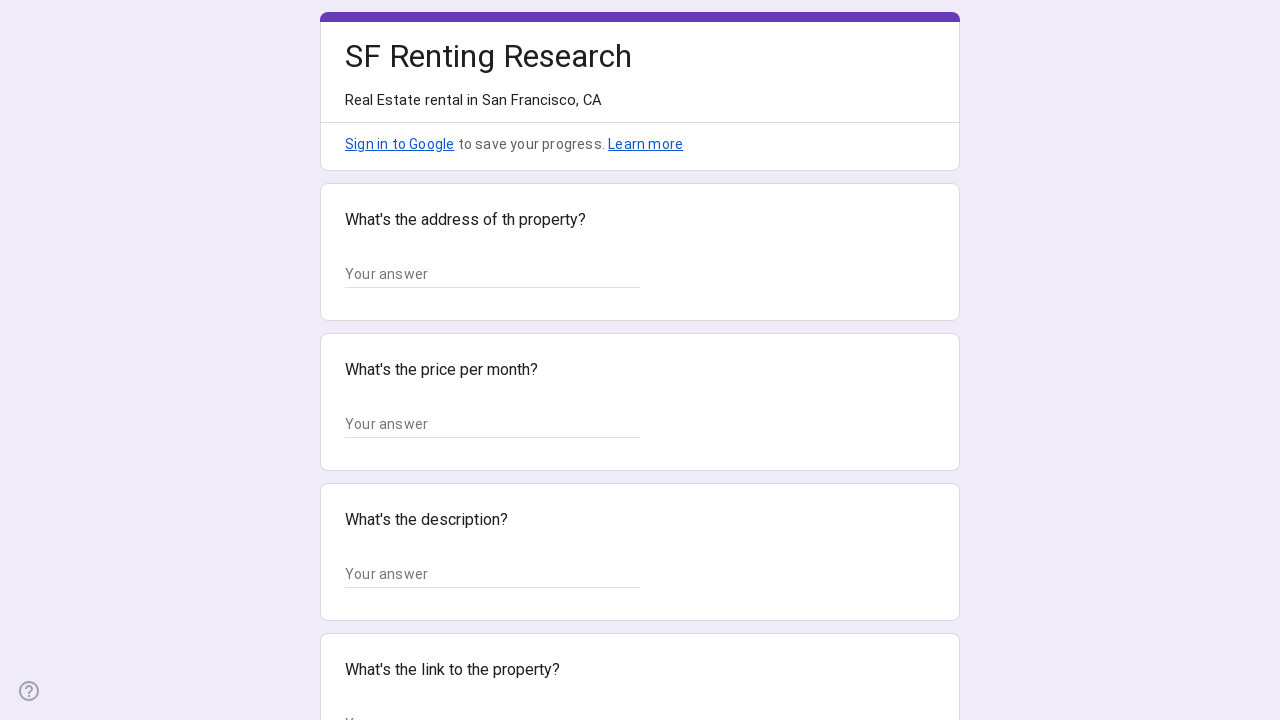

Filled address field with '456 Oak Avenue, Brooklyn, NY 11201' on input.whsOnd.zHQkBf >> nth=0
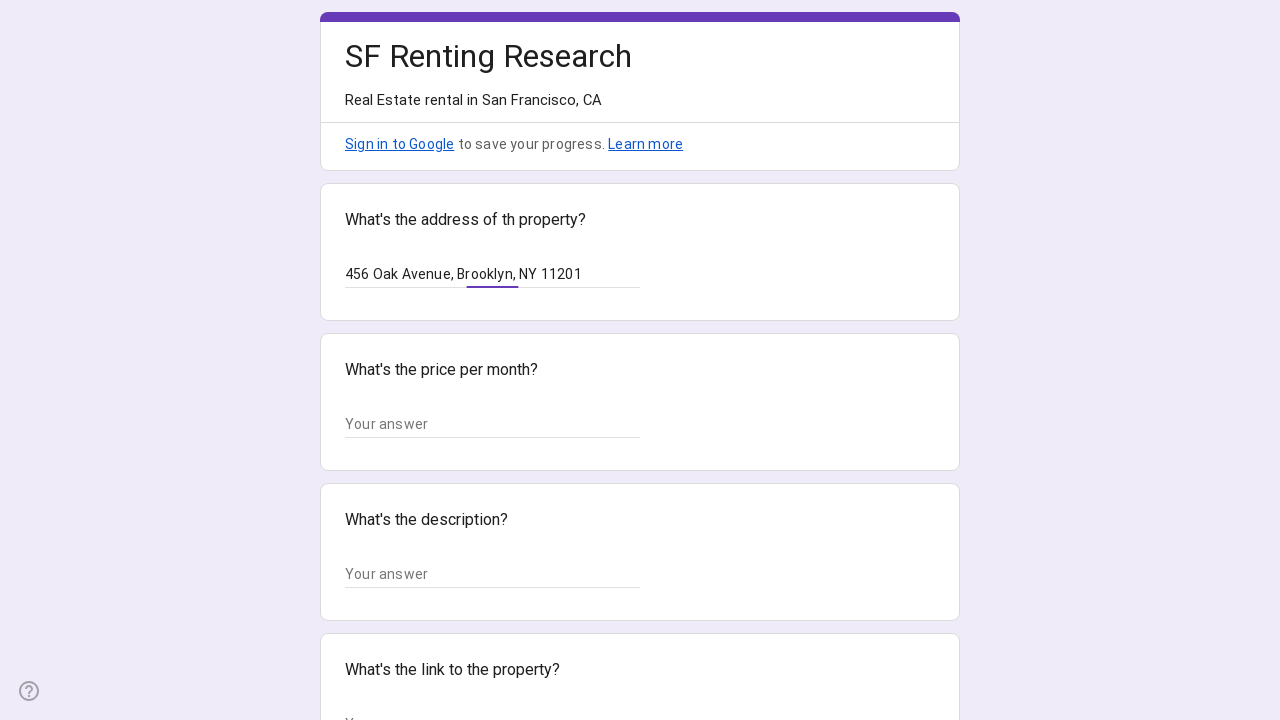

Filled price field with '$3,200/month' on input.whsOnd.zHQkBf >> nth=1
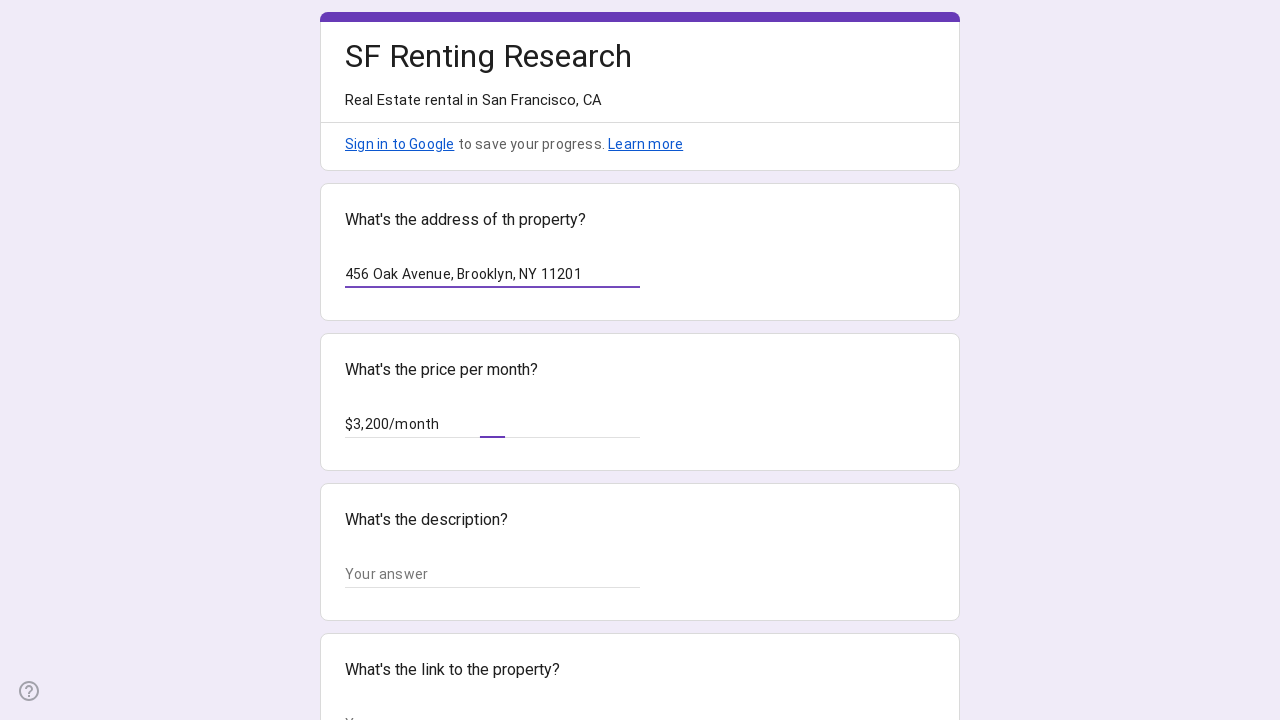

Filled description field with 'Luxury 3-bedroom with city views' on input.whsOnd.zHQkBf >> nth=2
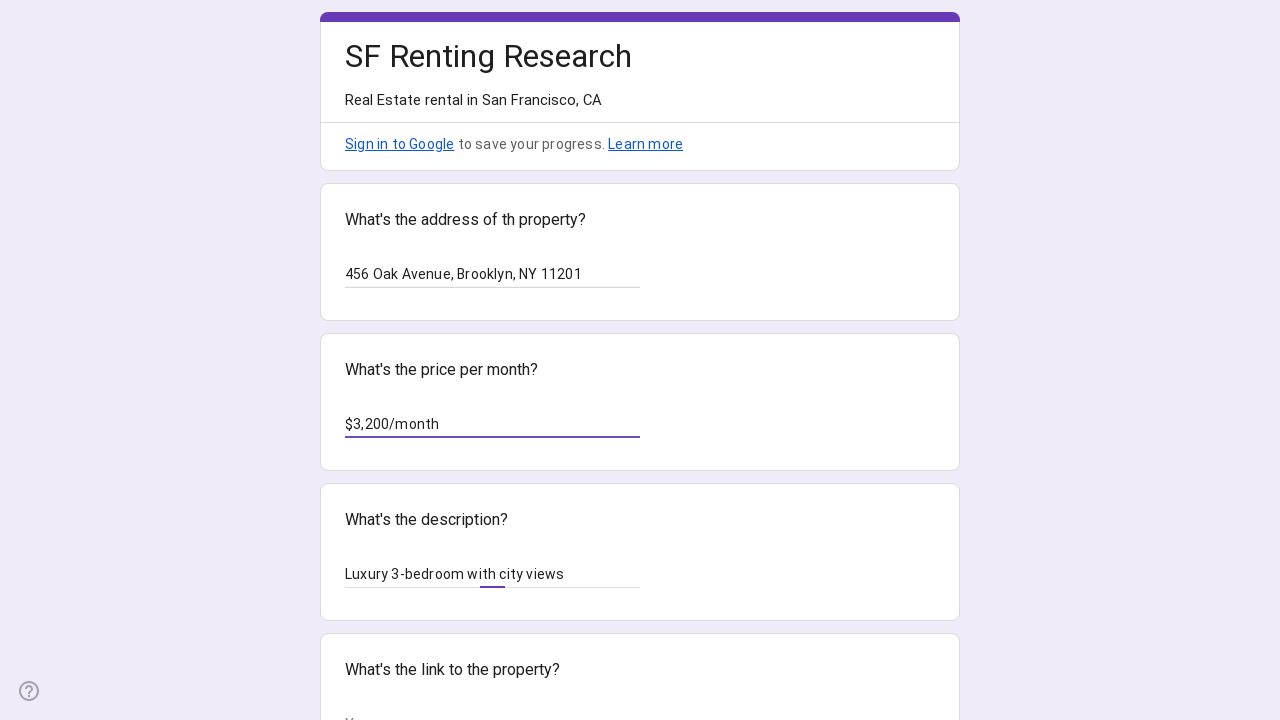

Filled link field with 'https://example.com/property/456-oak-ave' on input.whsOnd.zHQkBf >> nth=3
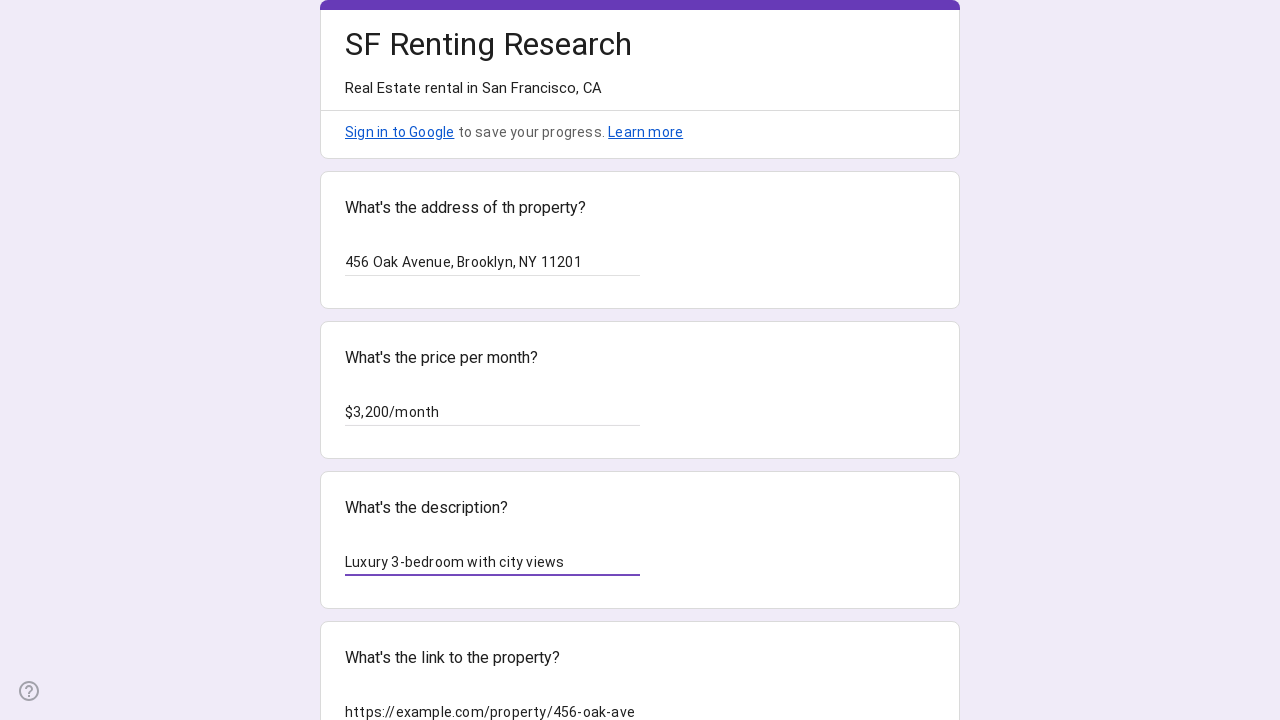

Clicked submit button to submit the form at (368, 534) on xpath=//*[@id="mG61Hd"]/div[2]/div/div[3]/div[1]/div[1]/div
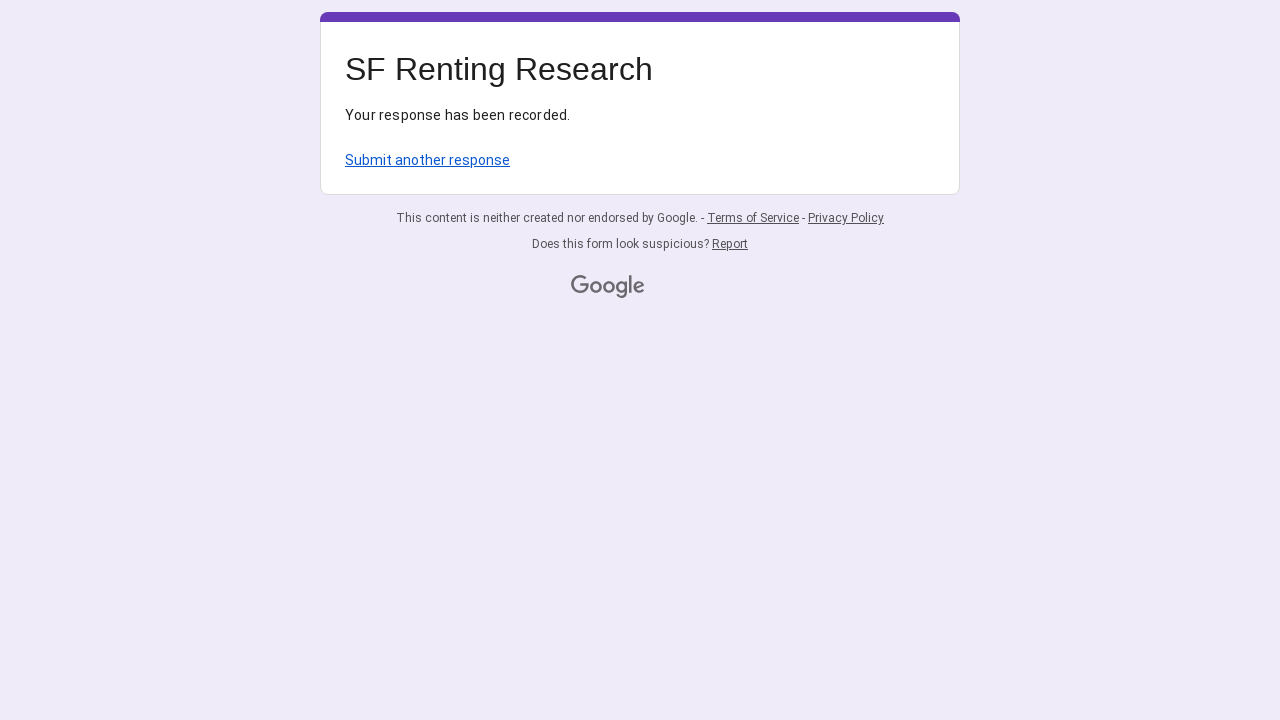

Waited 2 seconds for form submission to complete
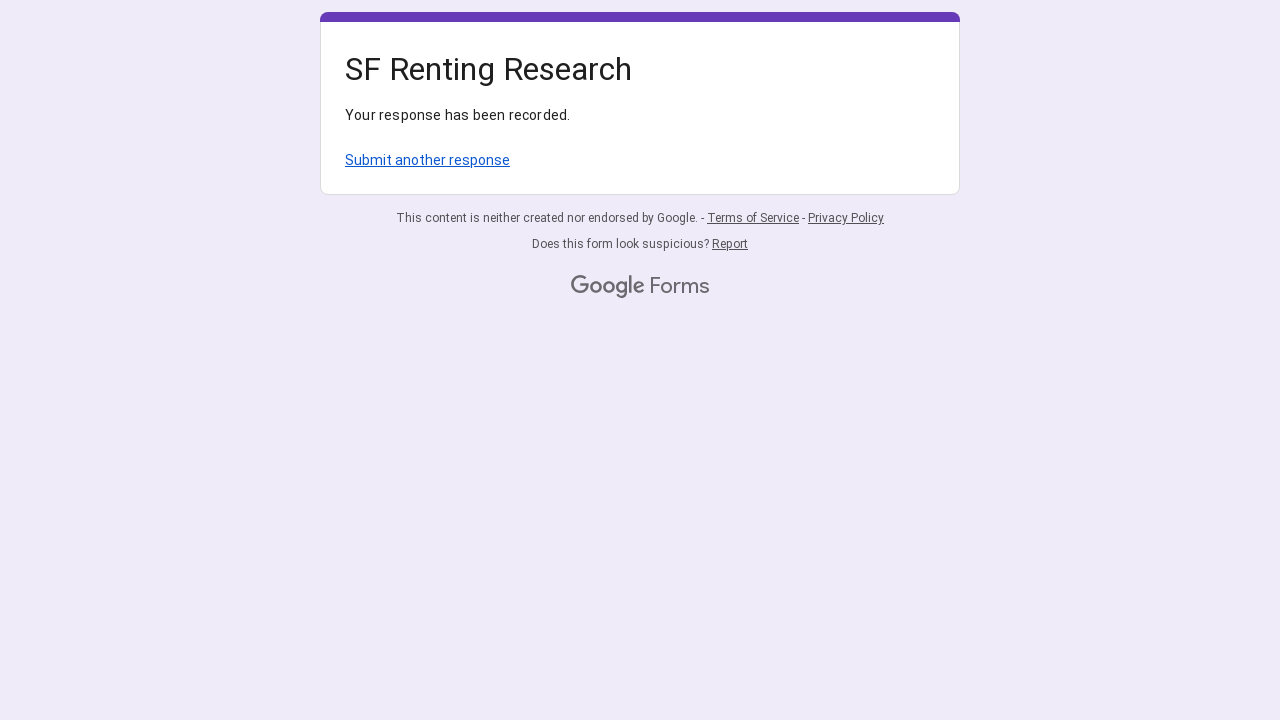

Clicked 'Submit another response' link to return to empty form at (428, 160) on xpath=/html/body/div[1]/div[2]/div[1]/div/div[4]/a
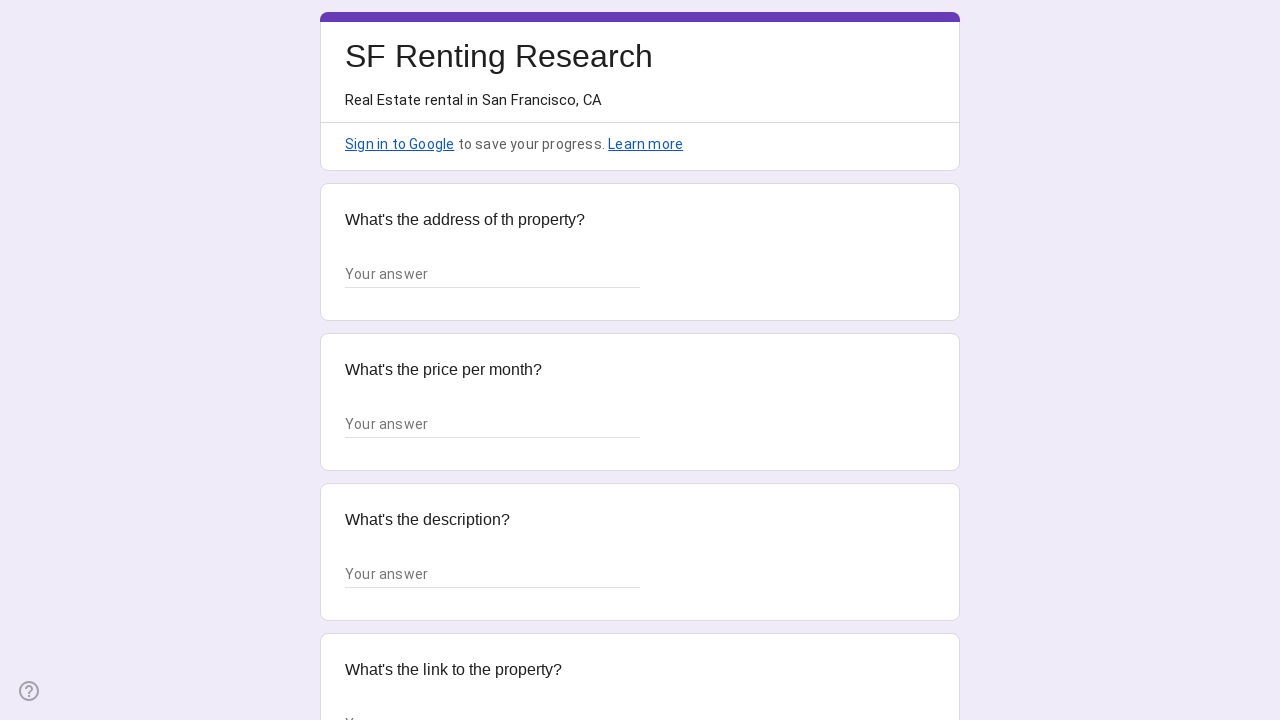

Waited 2 seconds before filling the next form entry
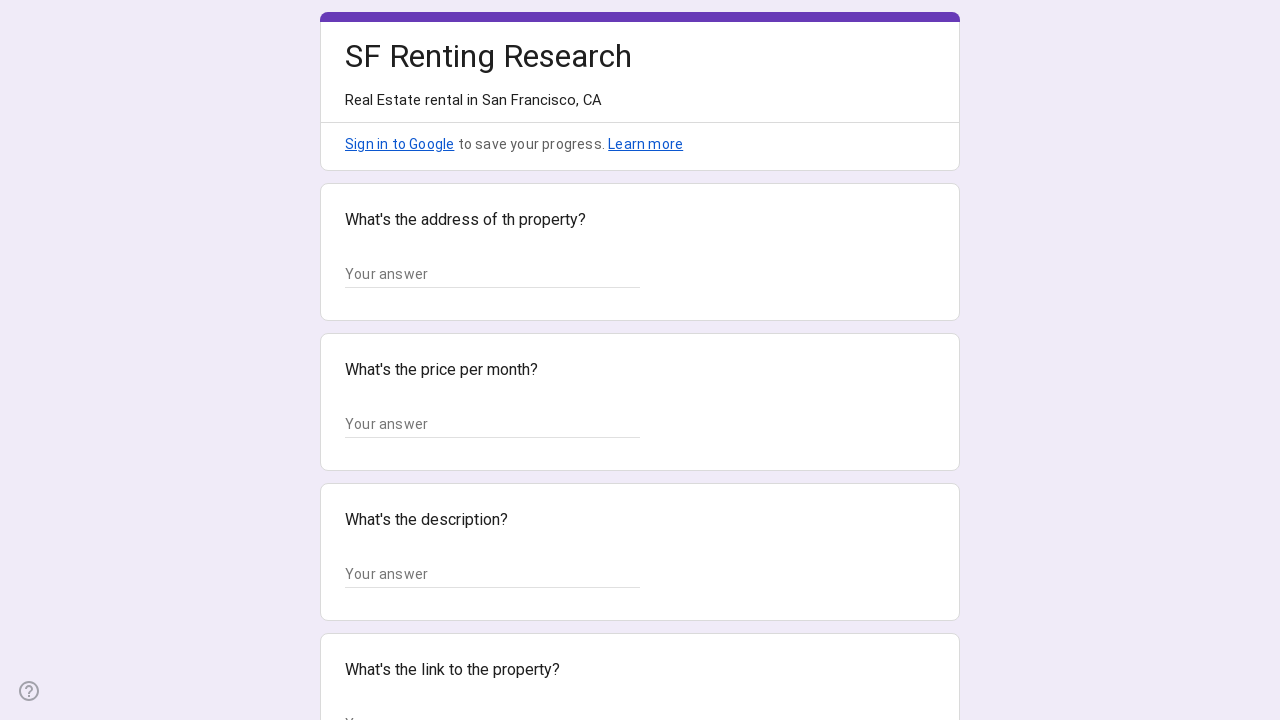

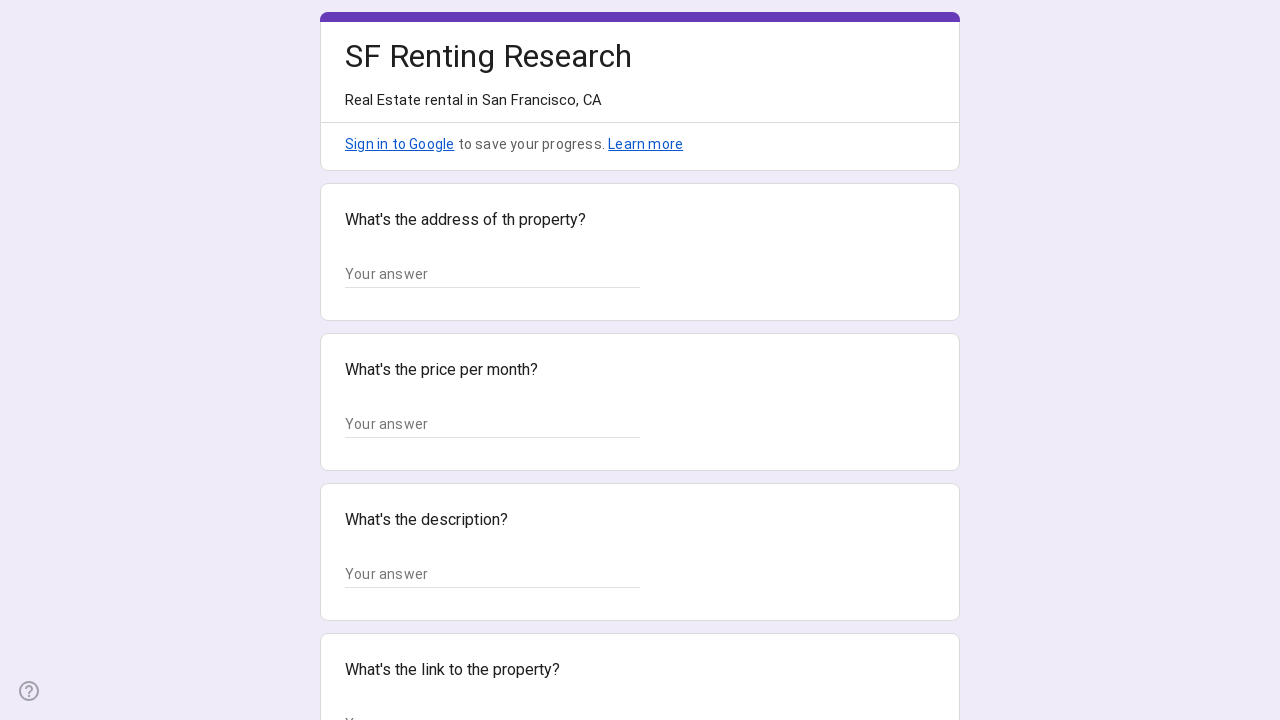